Tests form interactions on an automation practice page by filling an autocomplete field, selecting from a dropdown, and verifying text elements

Starting URL: https://www.rahulshettyacademy.com/AutomationPractice/

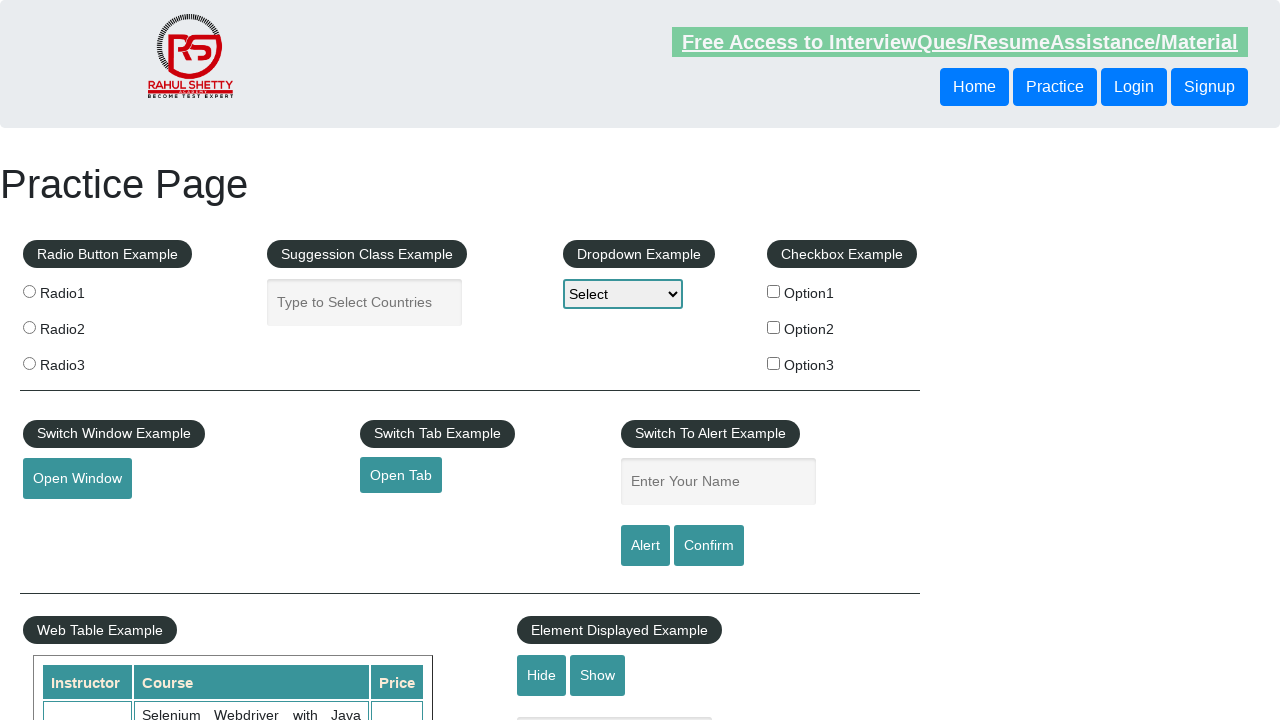

Filled autocomplete field with 'California' on #autocomplete
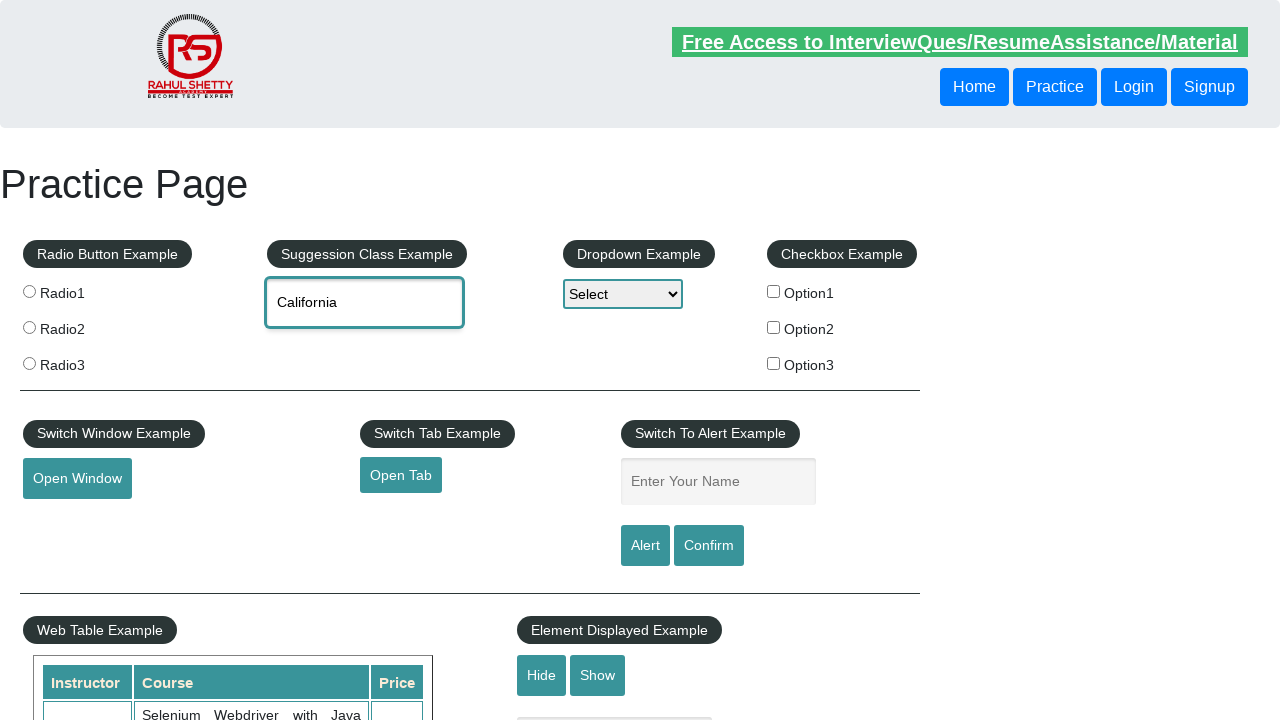

Selected 'option3' from dropdown on #dropdown-class-example
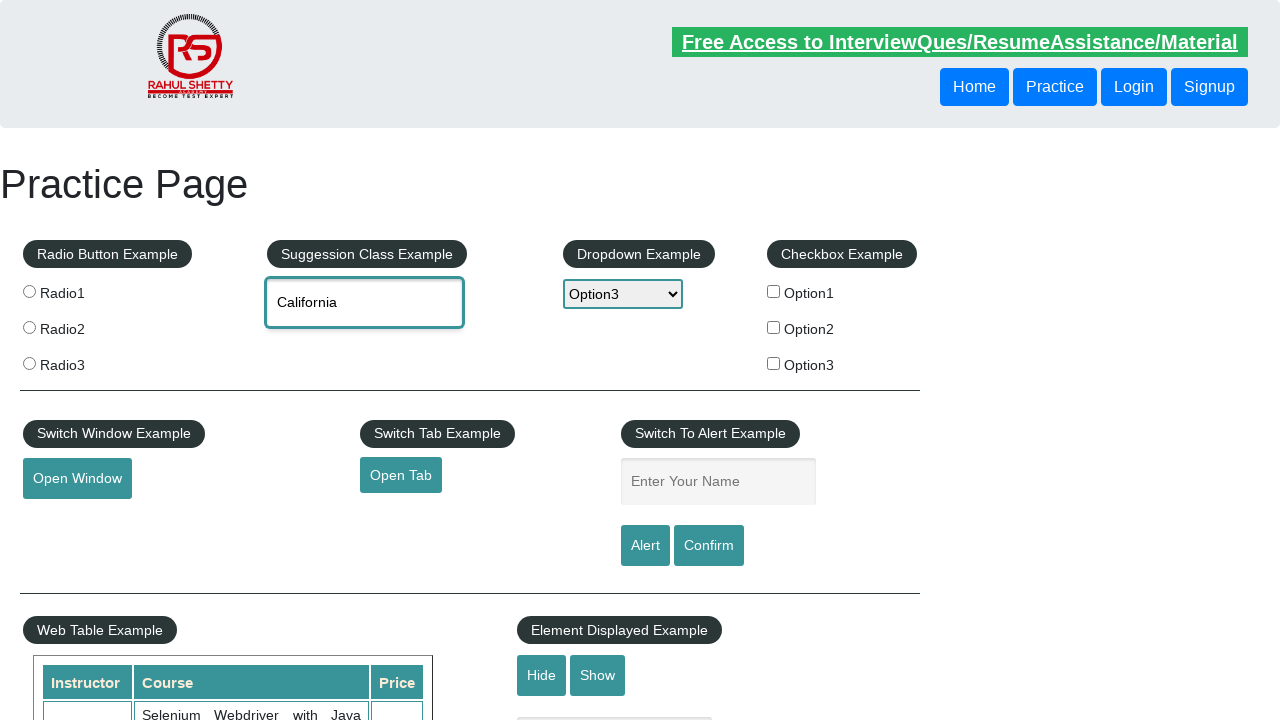

Retrieved suggestion text element
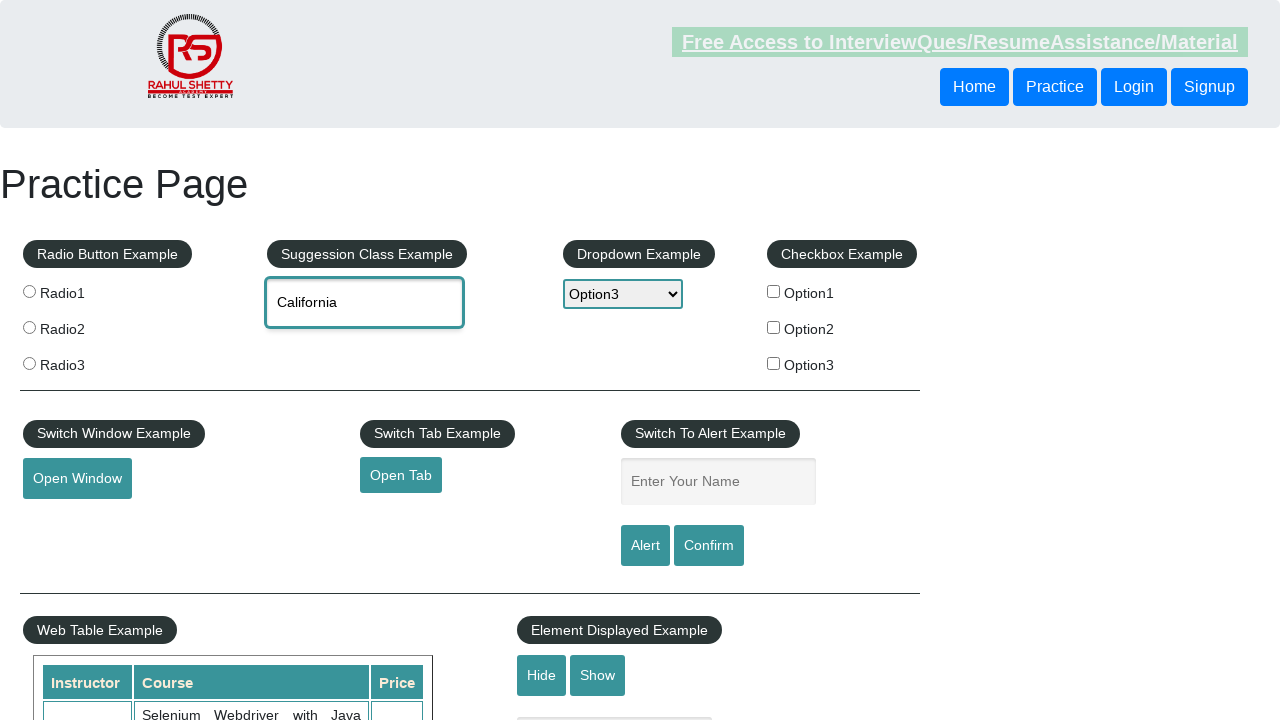

Verified 'Suggession' text is present in suggestion element
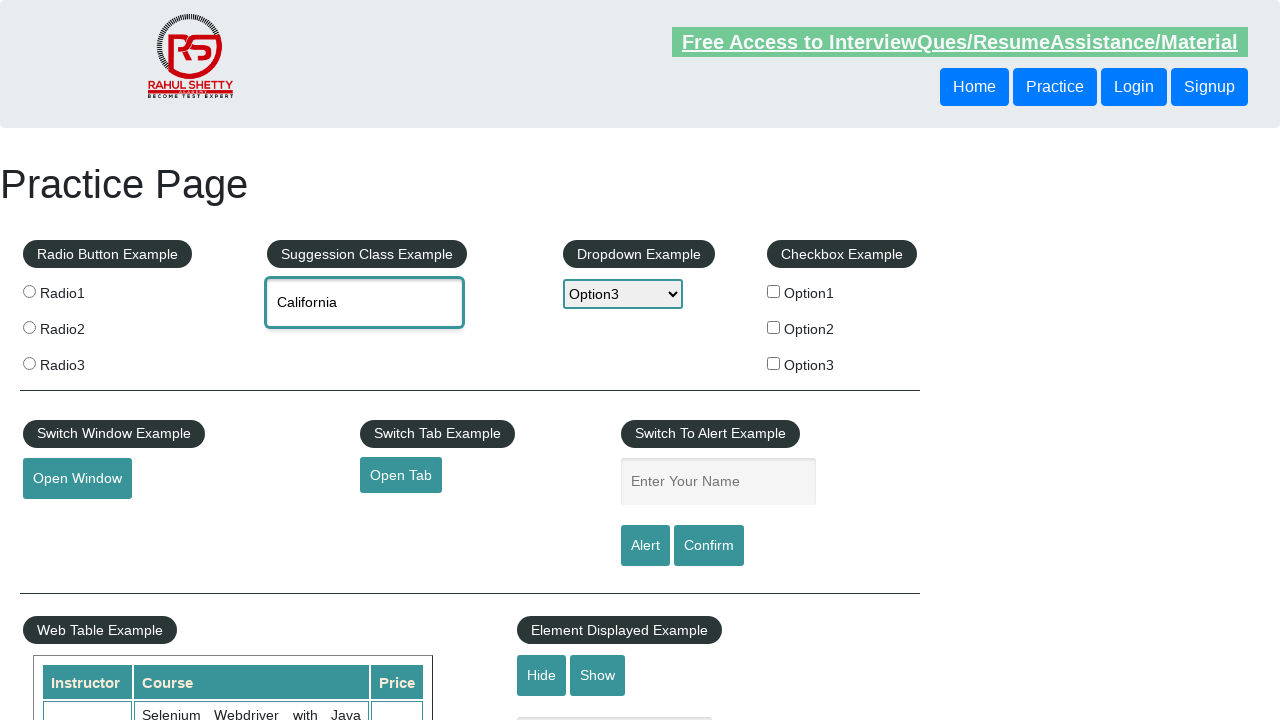

Retrieved dropdown example text element
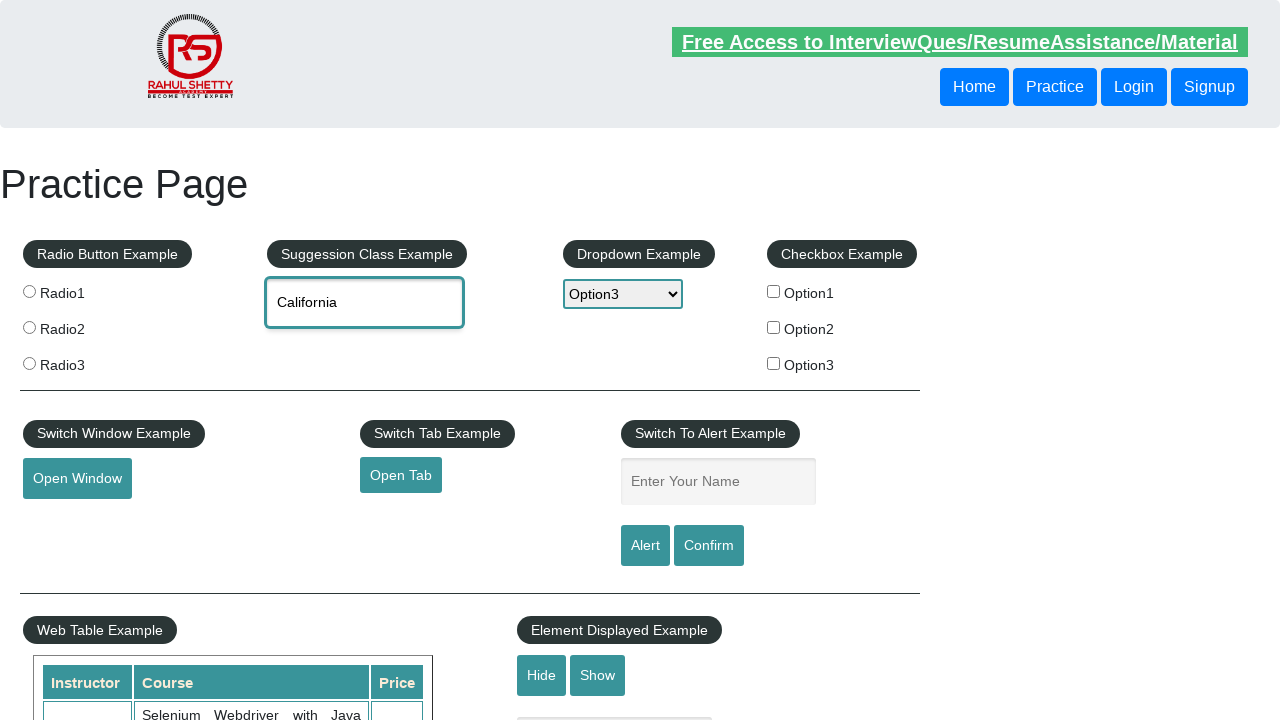

Verified dropdown example text matches 'Dropdown Example'
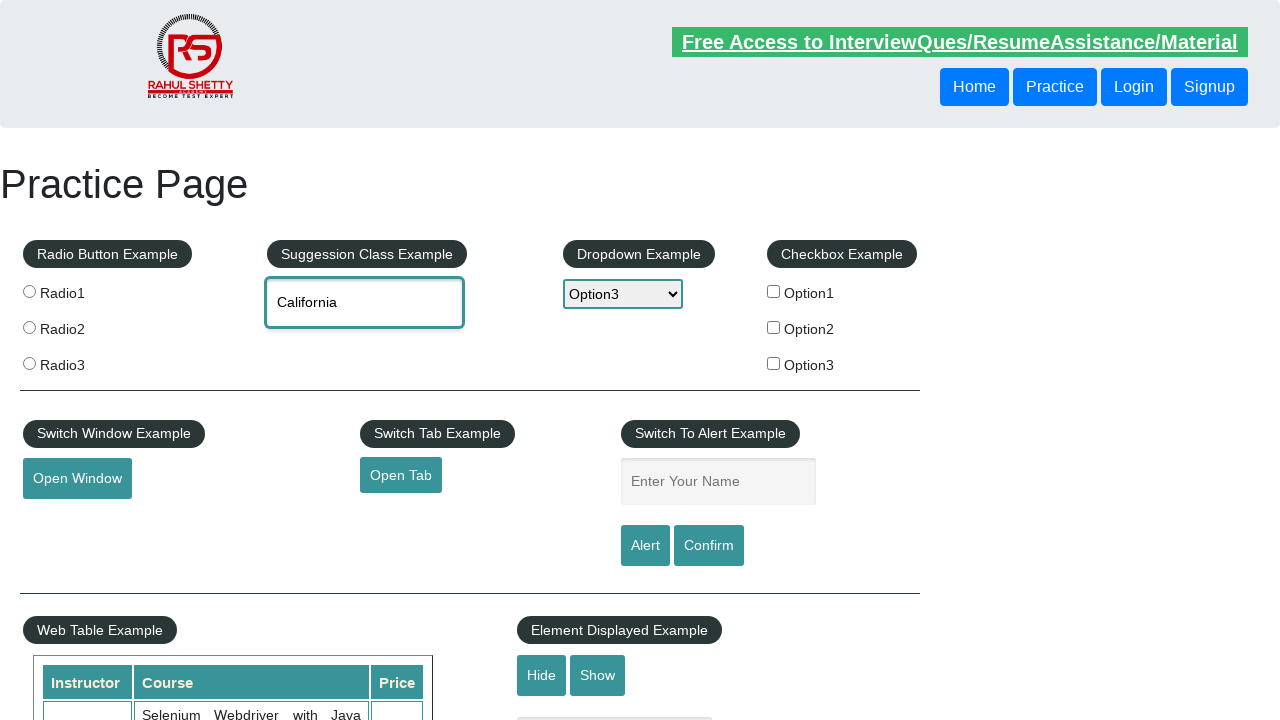

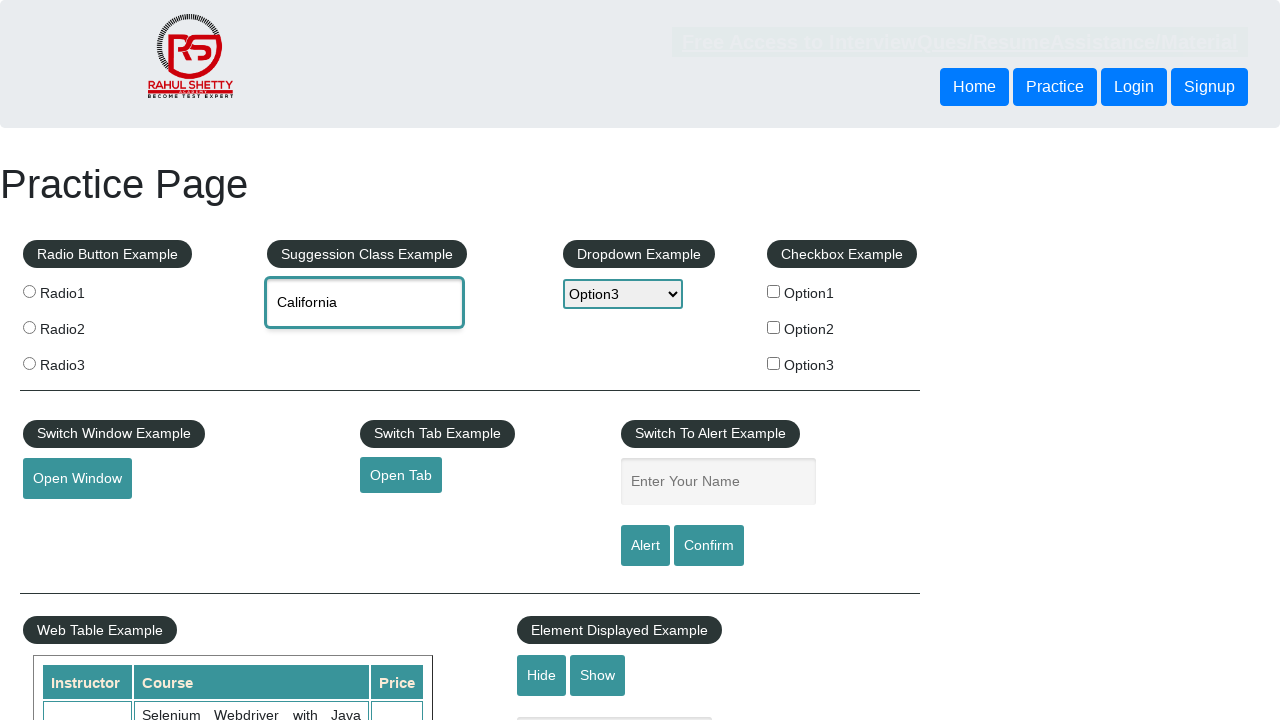